Navigates from the Elements main page to the Web Tables page using the side menu

Starting URL: https://demoqa.com/elements

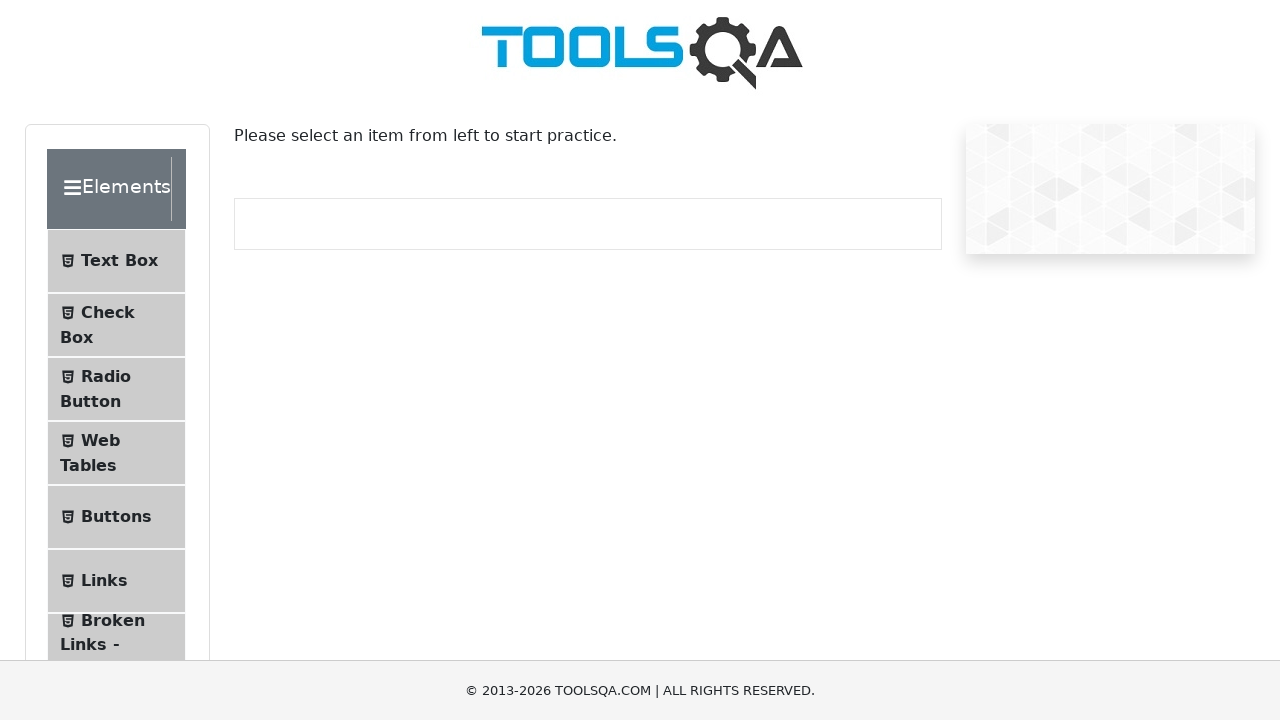

Clicked on Web Tables in the side menu at (100, 440) on text=Web Tables
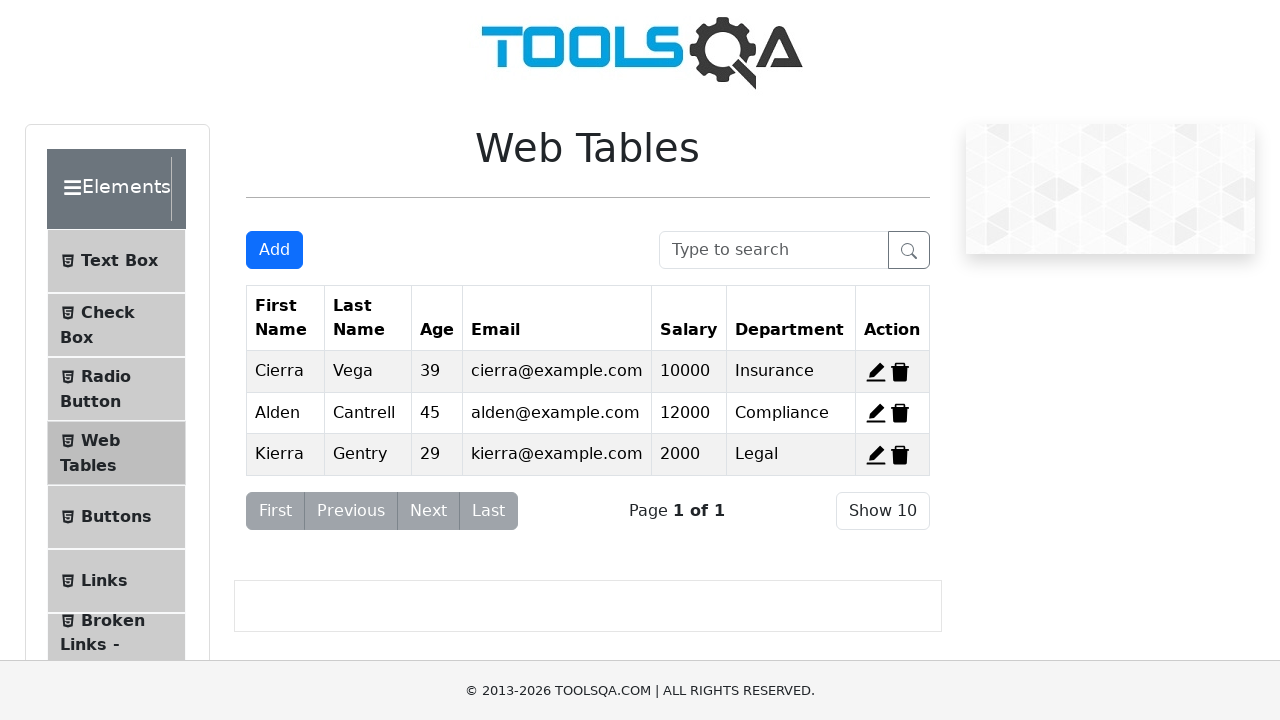

Web Tables page loaded successfully
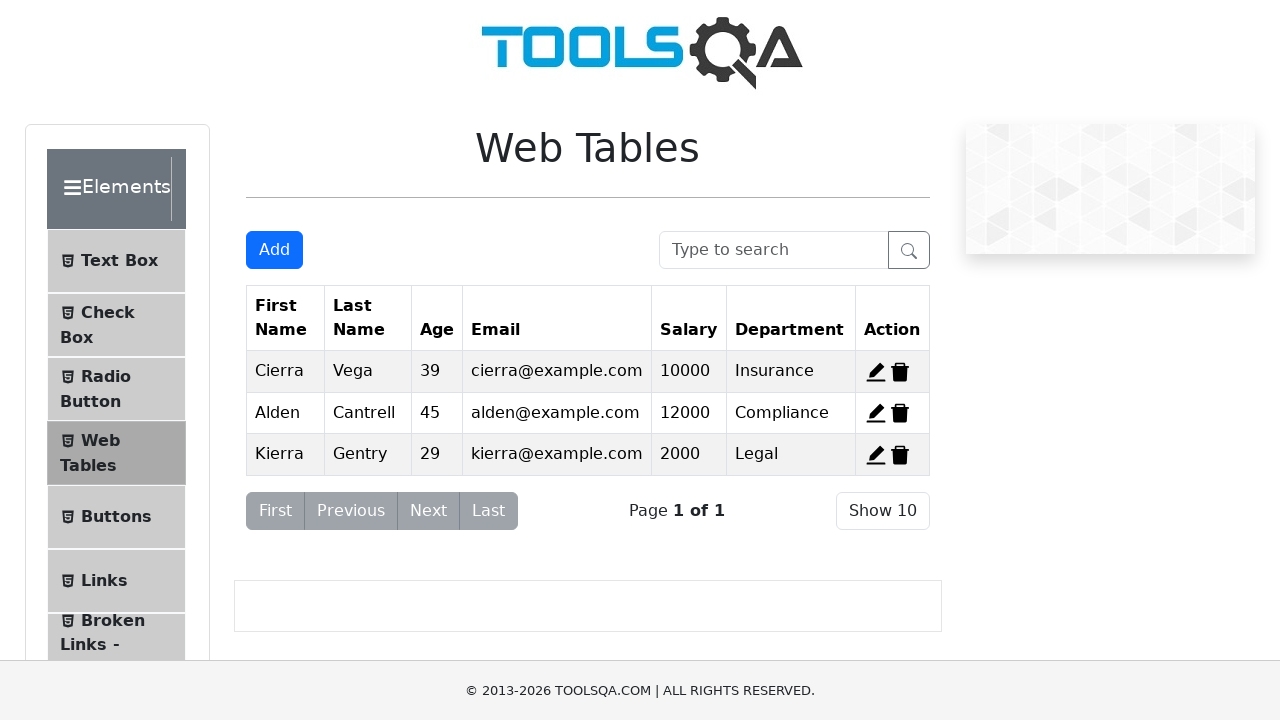

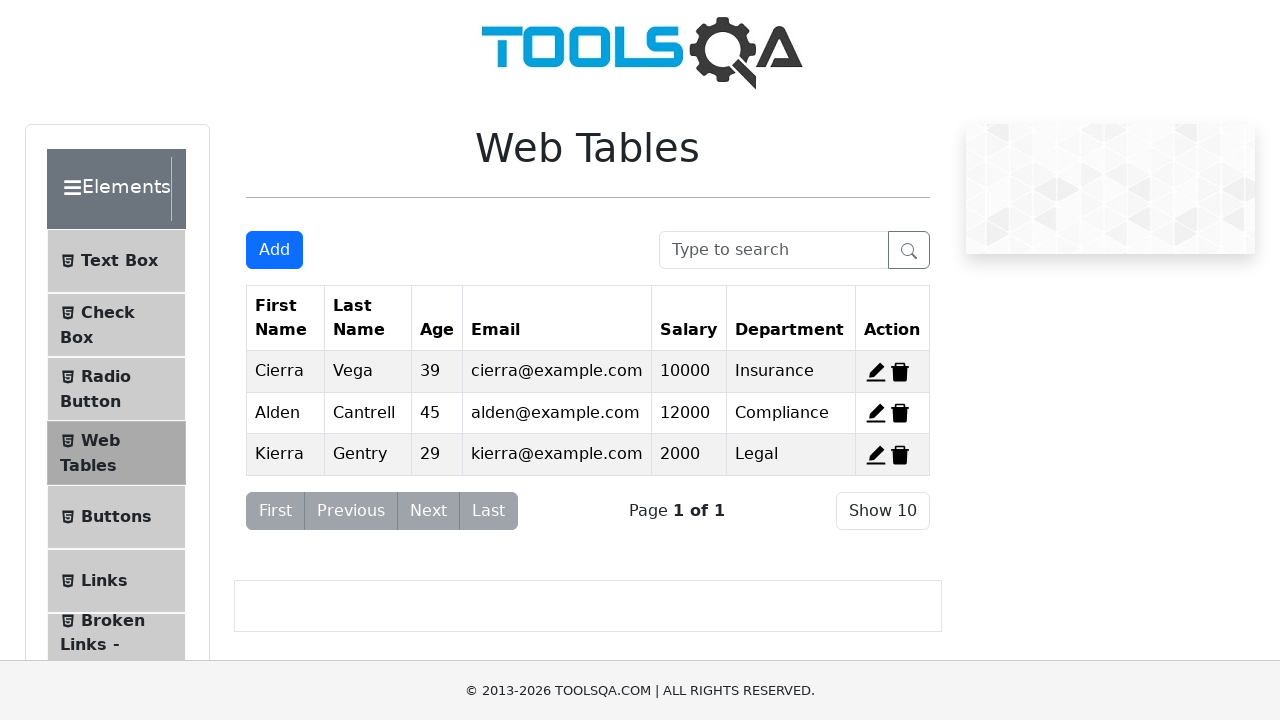